Tests the Click Me button on DemoQA buttons page by clicking it and verifying the dynamic click message appears

Starting URL: https://demoqa.com/elements

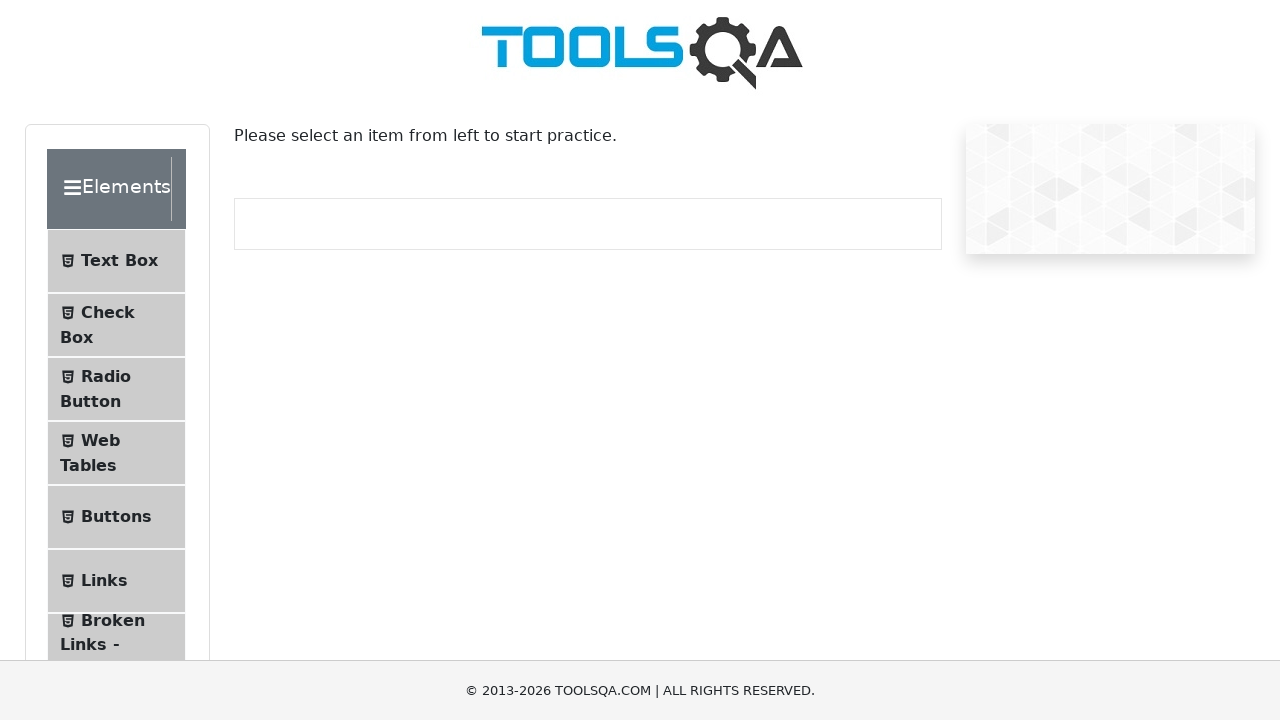

Clicked Buttons menu item in sidebar at (116, 517) on li:has-text('Buttons')
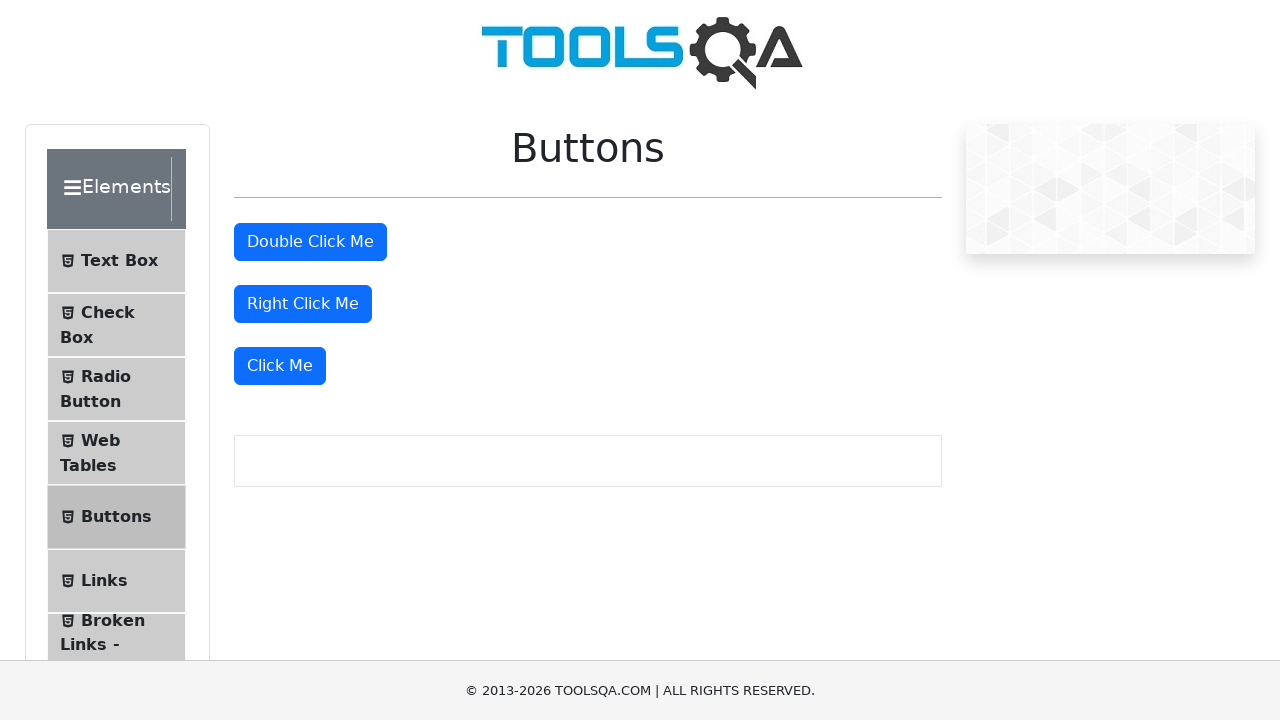

Buttons page loaded successfully
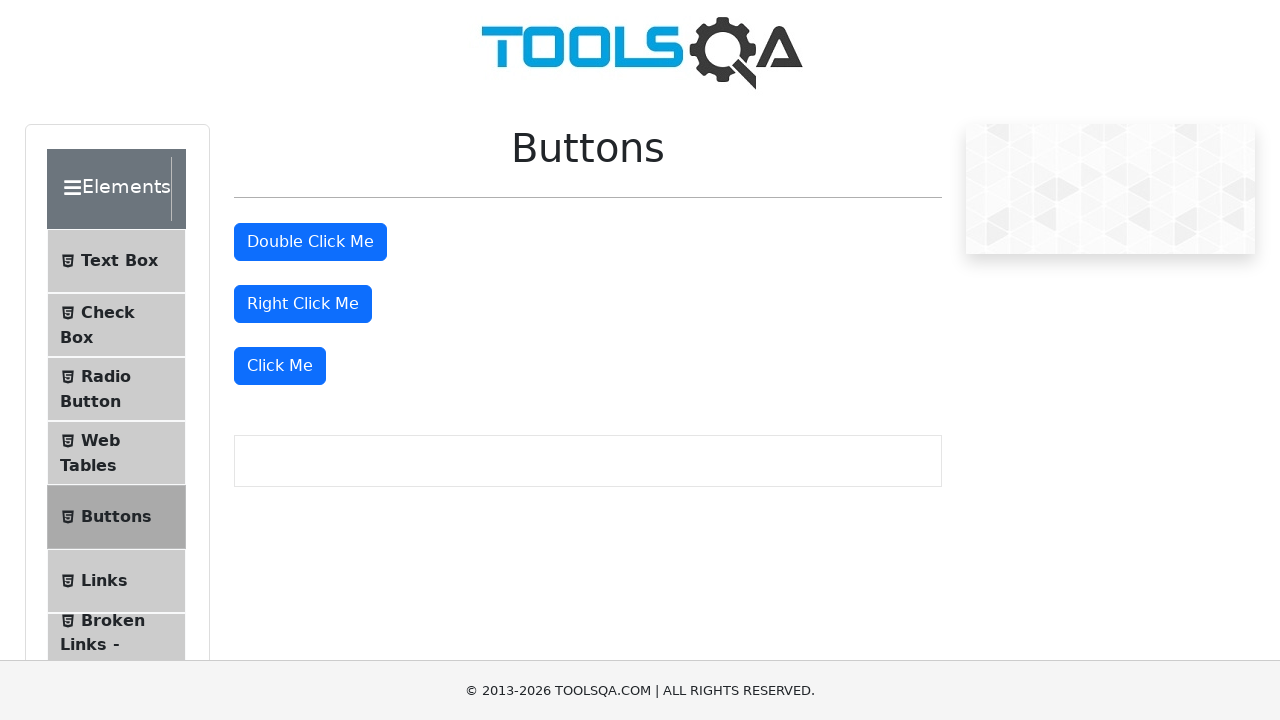

Clicked the 'Click Me' button at (280, 366) on internal:role=button[name="Click Me"s]
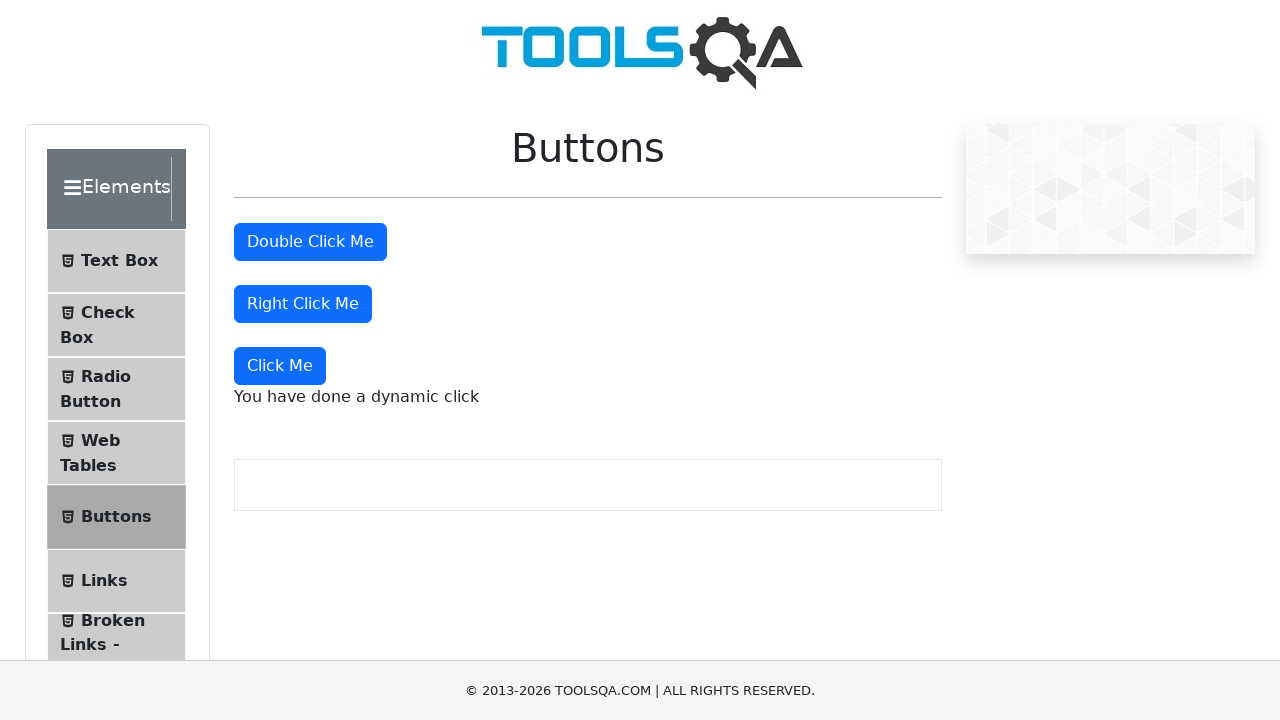

Dynamic click message 'You have done a dynamic click' appeared
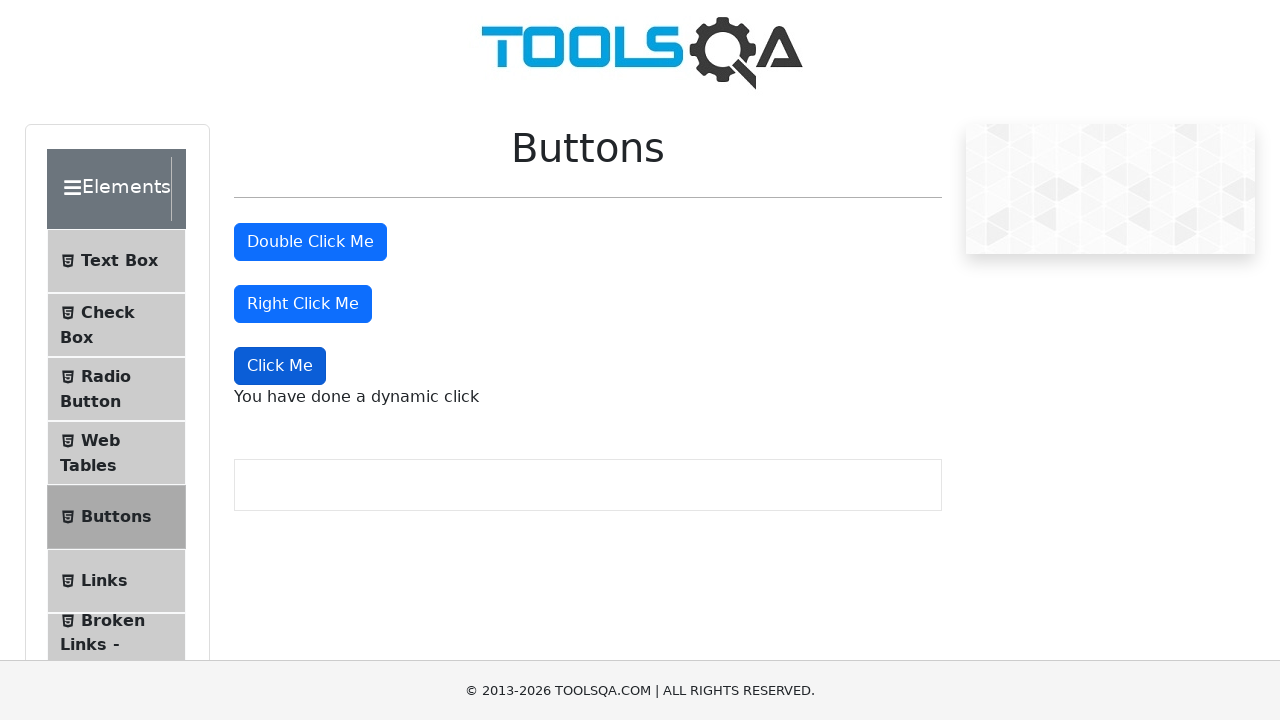

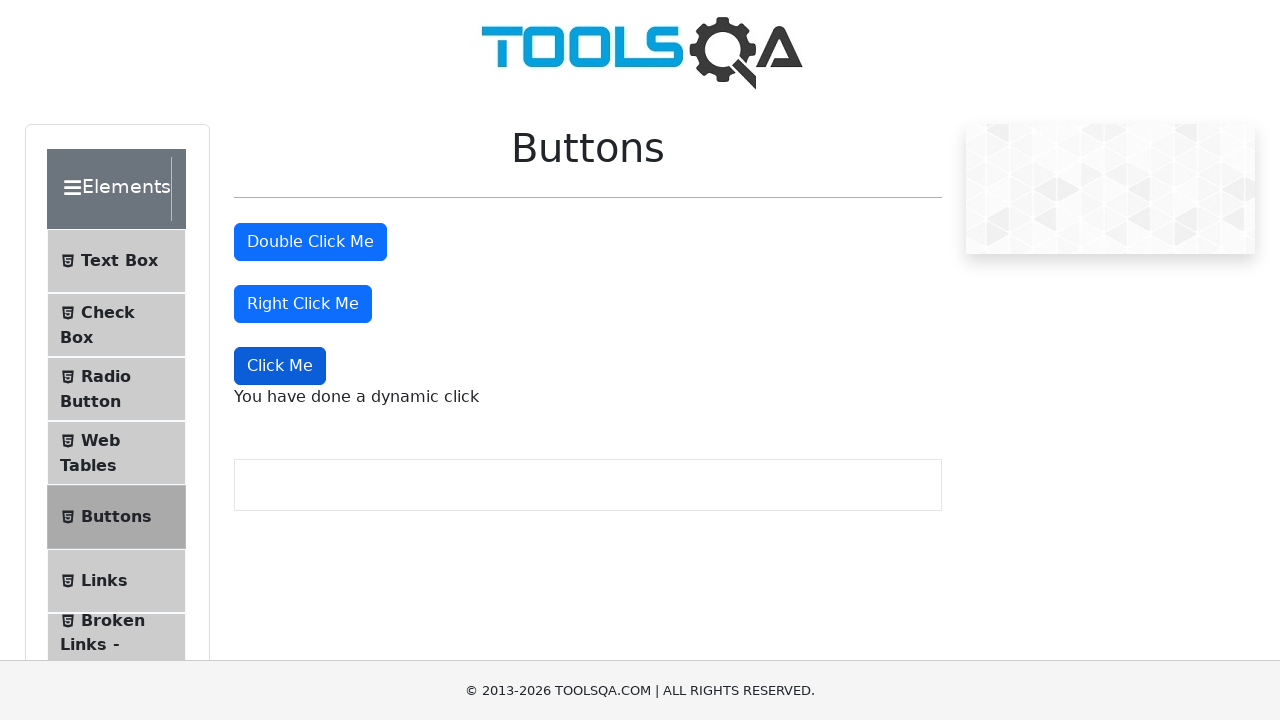